Tests the add/remove elements functionality by clicking the "Add Element" button multiple times to create delete buttons, then clicking the delete buttons to remove them and verifying the deletion.

Starting URL: http://the-internet.herokuapp.com/add_remove_elements/

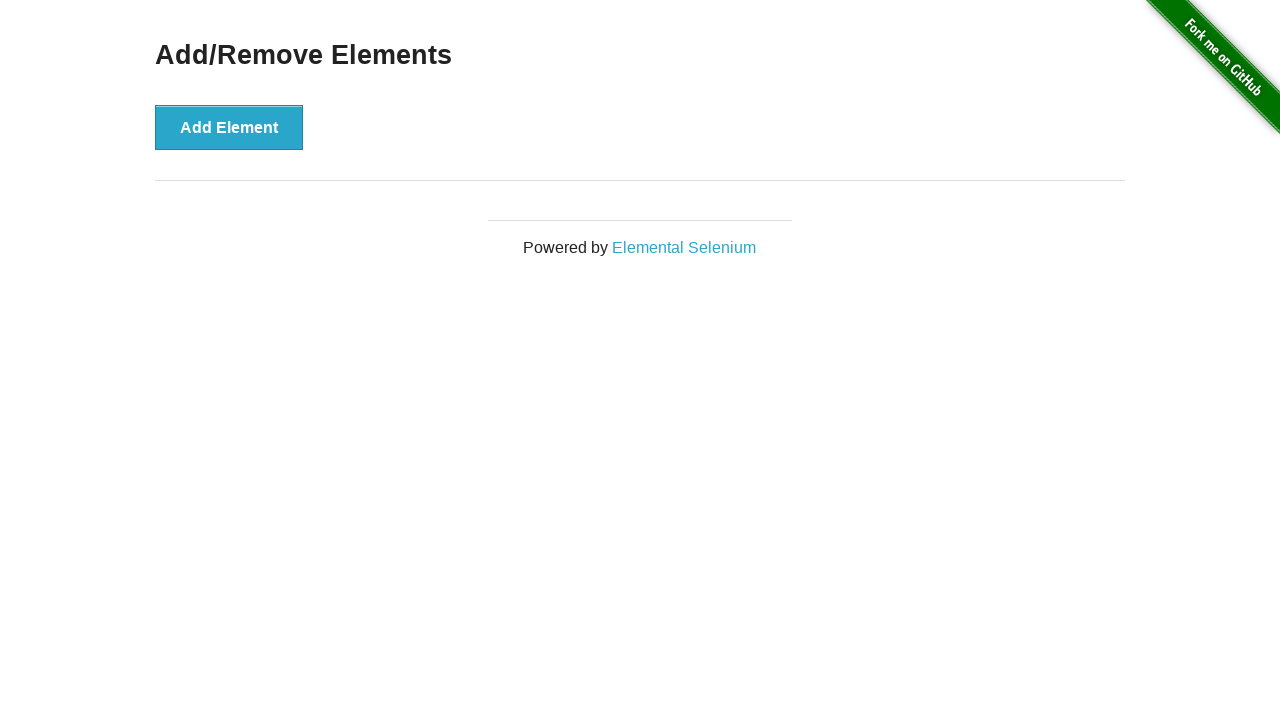

Clicked 'Add Element' button (iteration 1/5) at (229, 127) on button[onclick='addElement()']
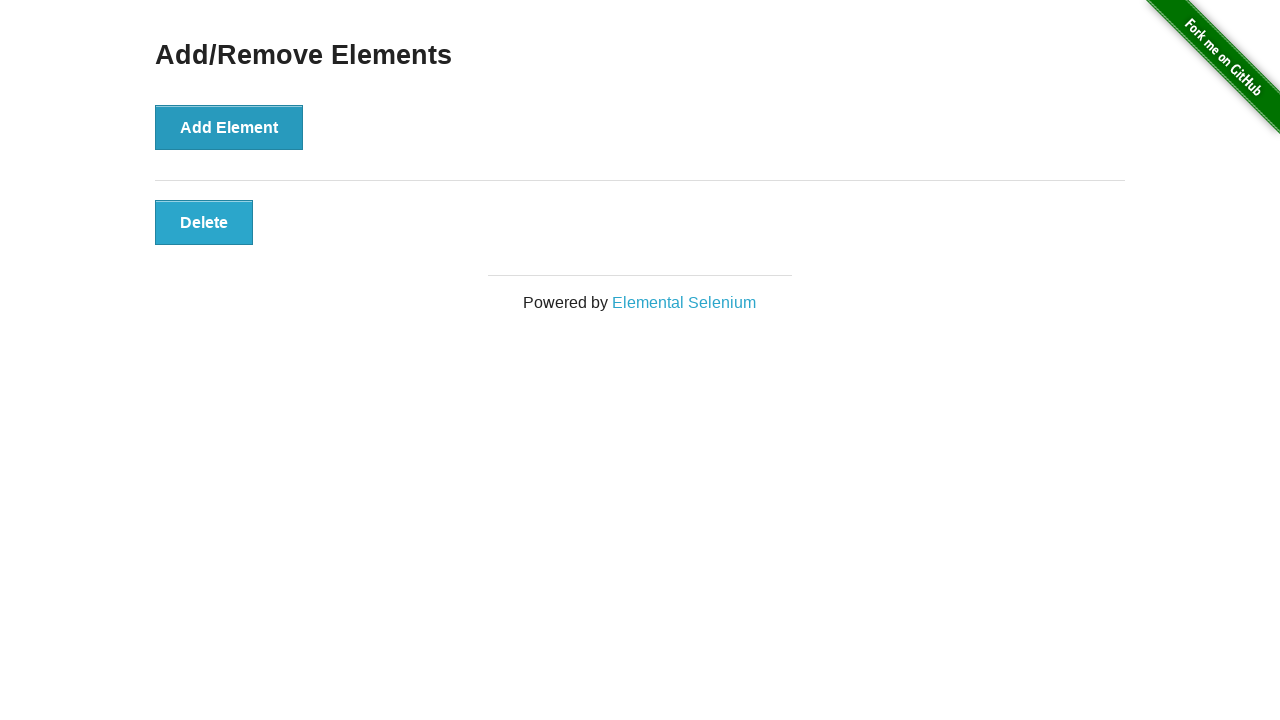

Clicked 'Add Element' button (iteration 2/5) at (229, 127) on button[onclick='addElement()']
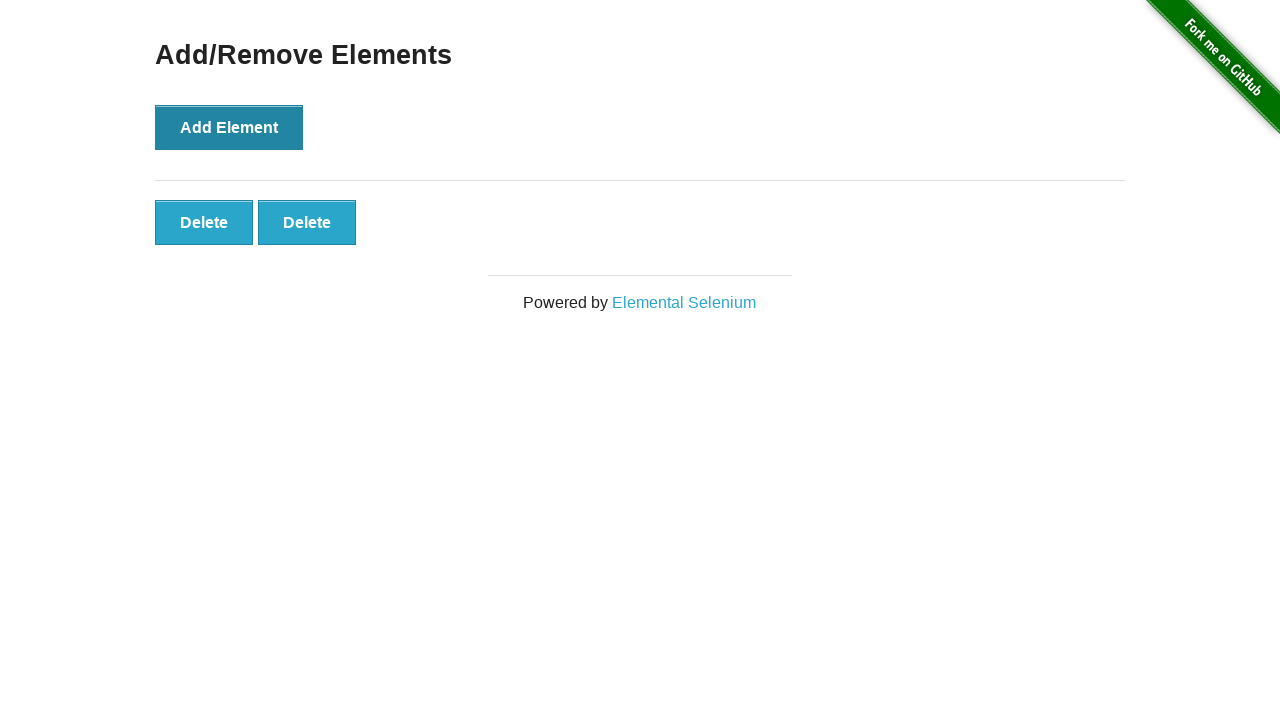

Clicked 'Add Element' button (iteration 3/5) at (229, 127) on button[onclick='addElement()']
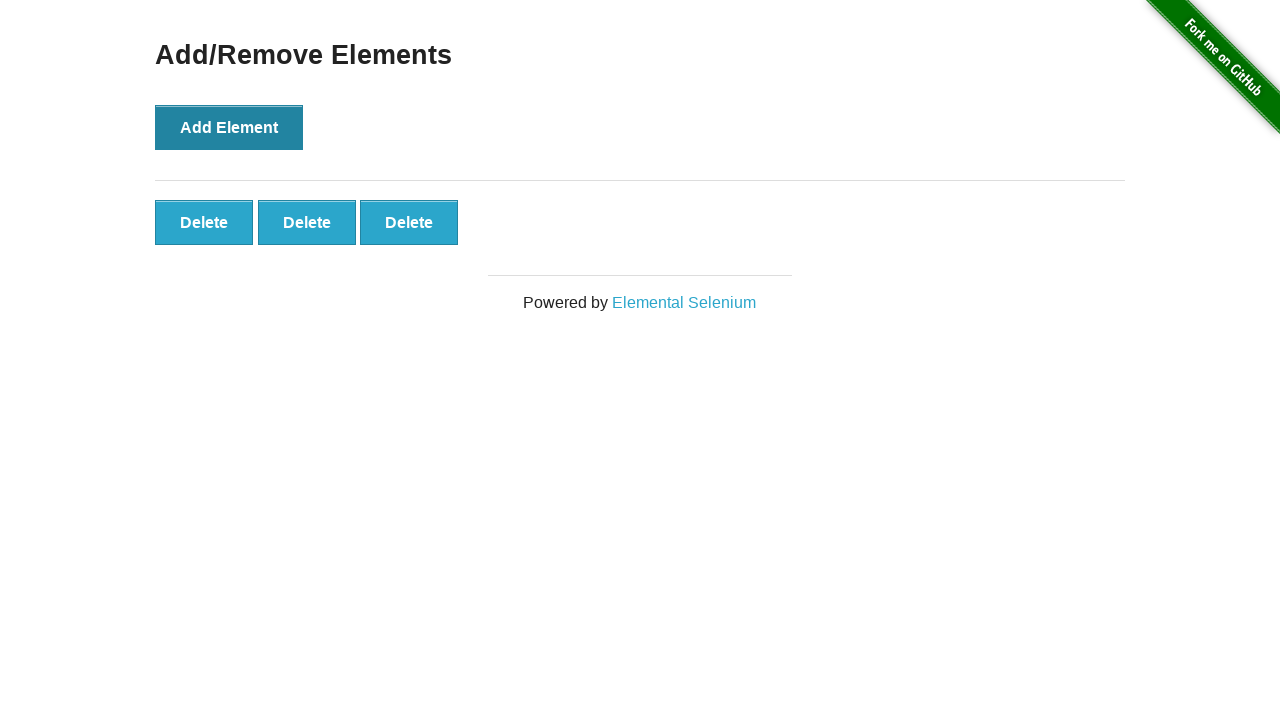

Clicked 'Add Element' button (iteration 4/5) at (229, 127) on button[onclick='addElement()']
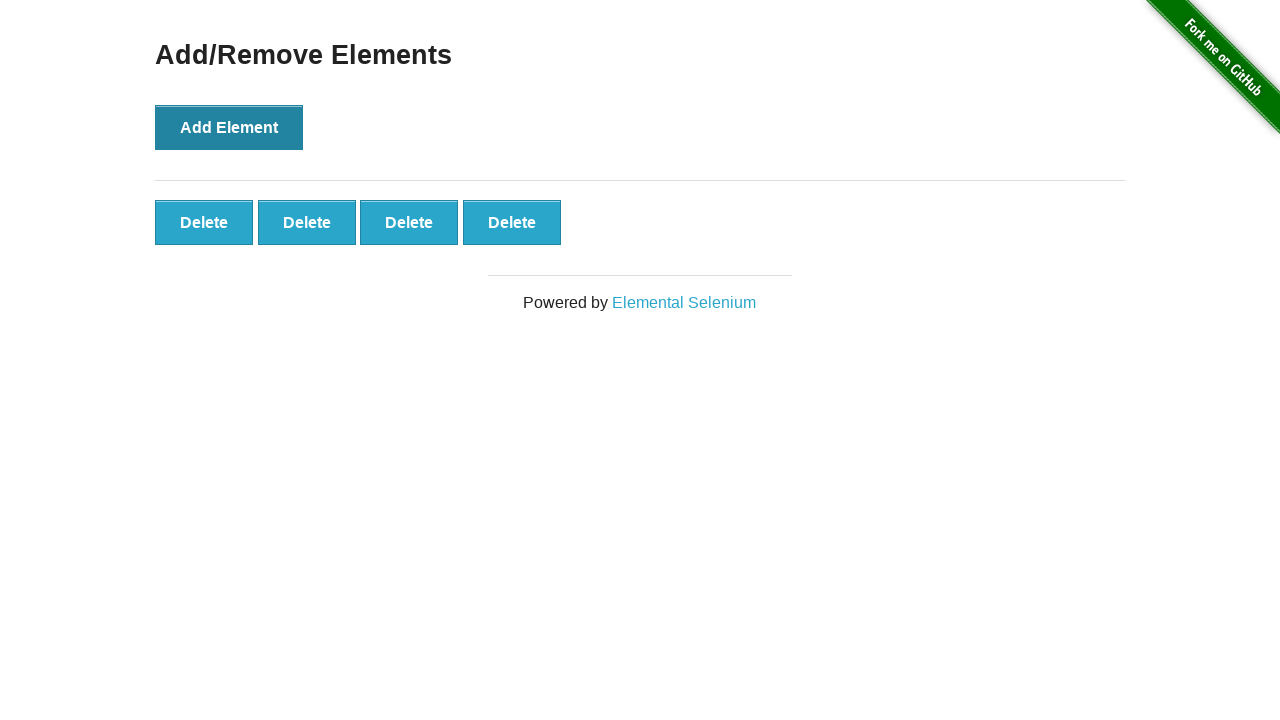

Clicked 'Add Element' button (iteration 5/5) at (229, 127) on button[onclick='addElement()']
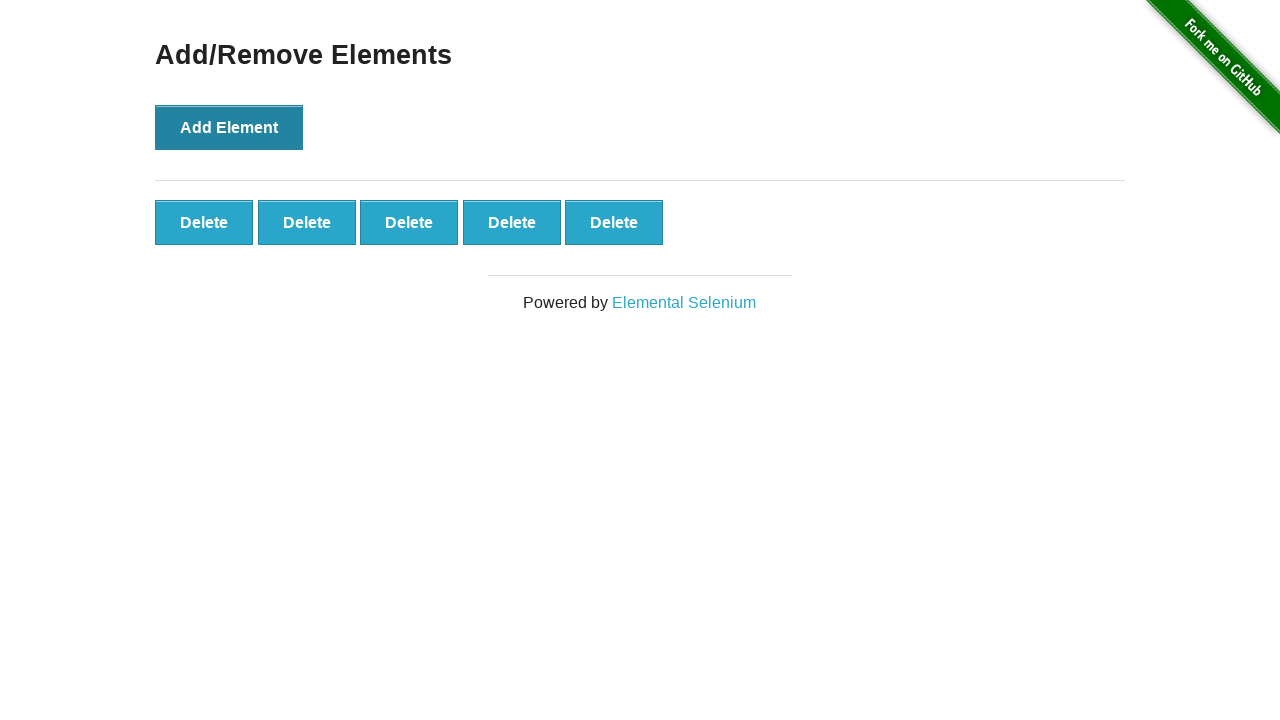

Waited for delete buttons to appear
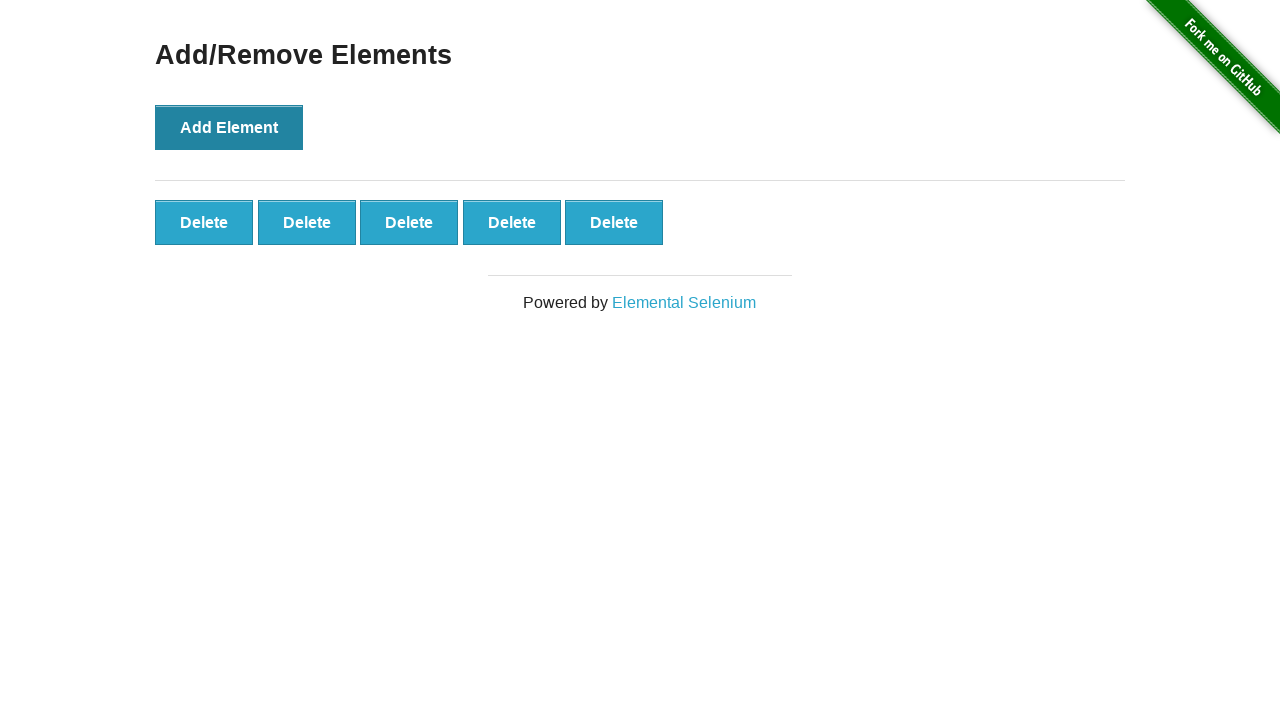

Clicked delete button (deletion 1/3) at (204, 222) on button.added-manually >> nth=0
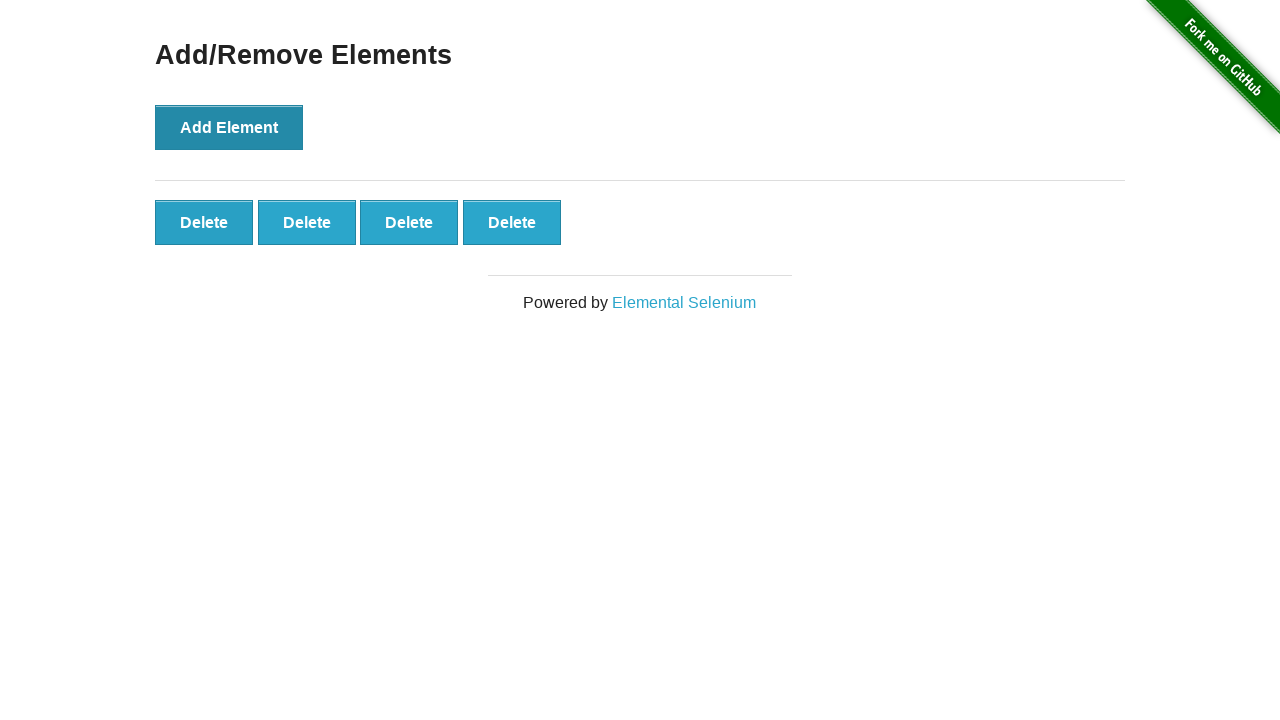

Clicked delete button (deletion 2/3) at (204, 222) on button.added-manually >> nth=0
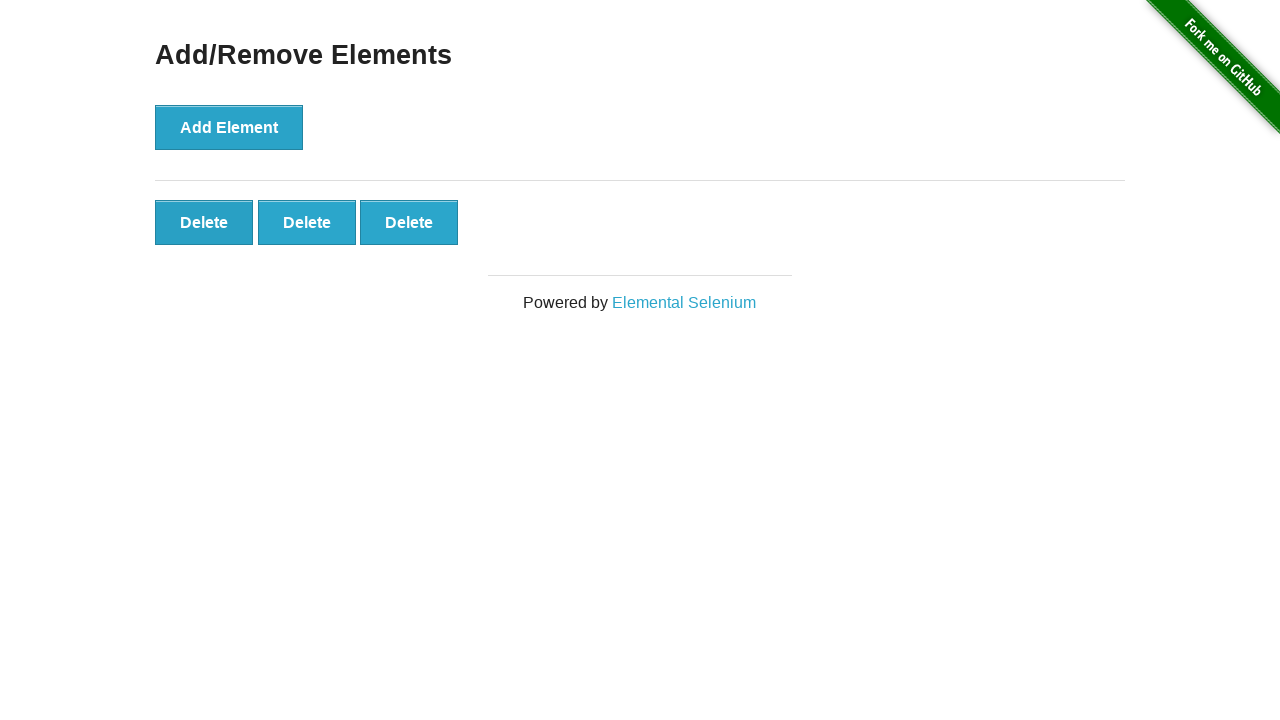

Clicked delete button (deletion 3/3) at (204, 222) on button.added-manually >> nth=0
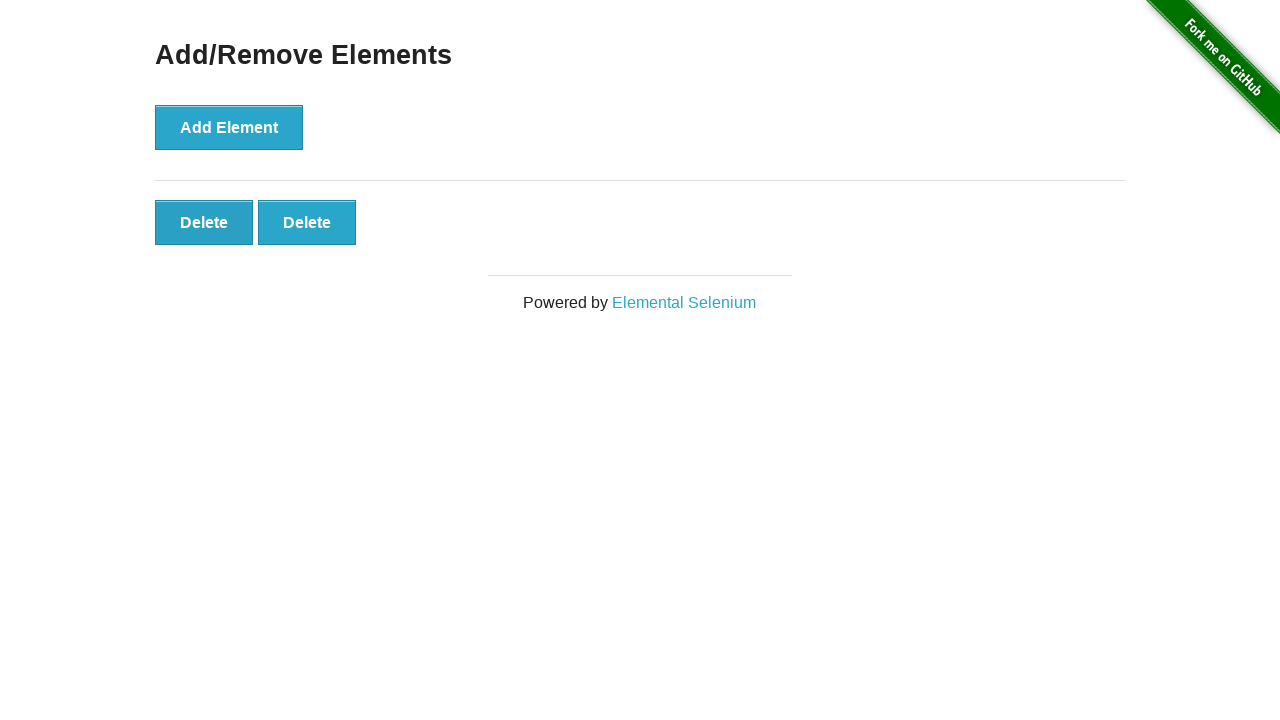

Verified 2 delete buttons remain (5 created - 3 deleted = 2)
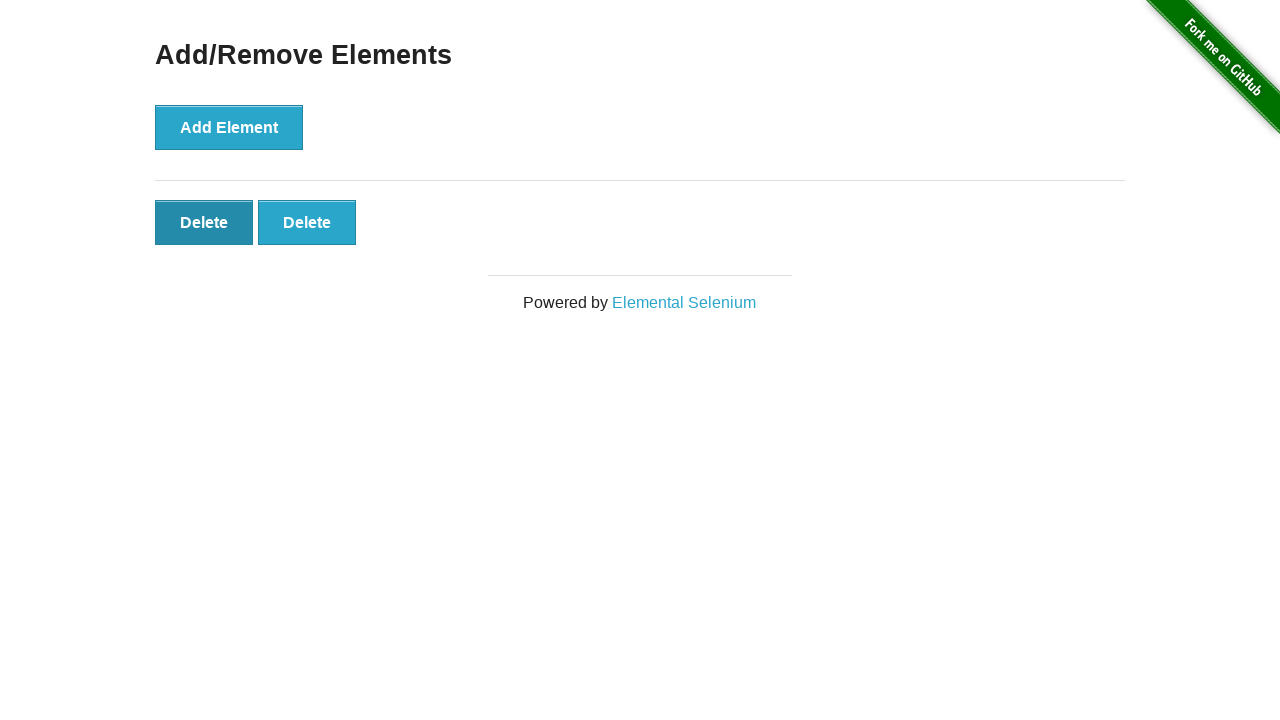

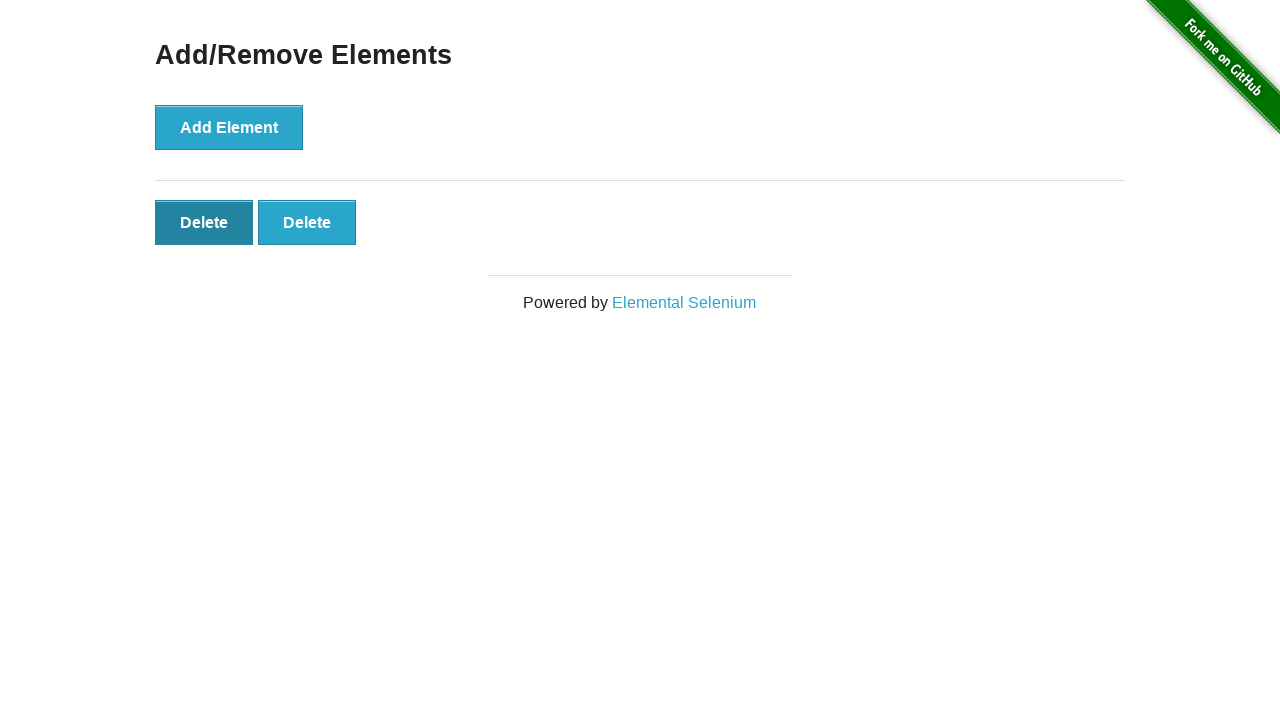